Verifies that the OrangeHRM homepage loads correctly by checking the page title

Starting URL: https://opensource-demo.orangehrmlive.com/

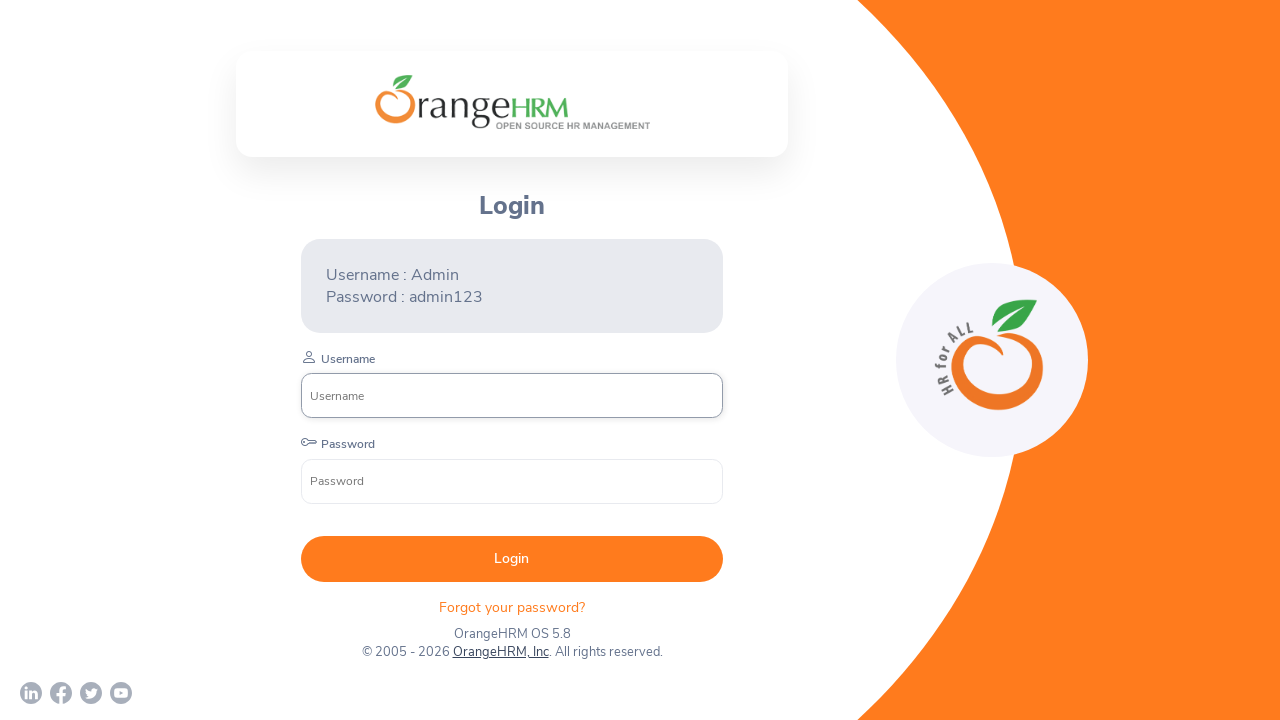

Retrieved page title
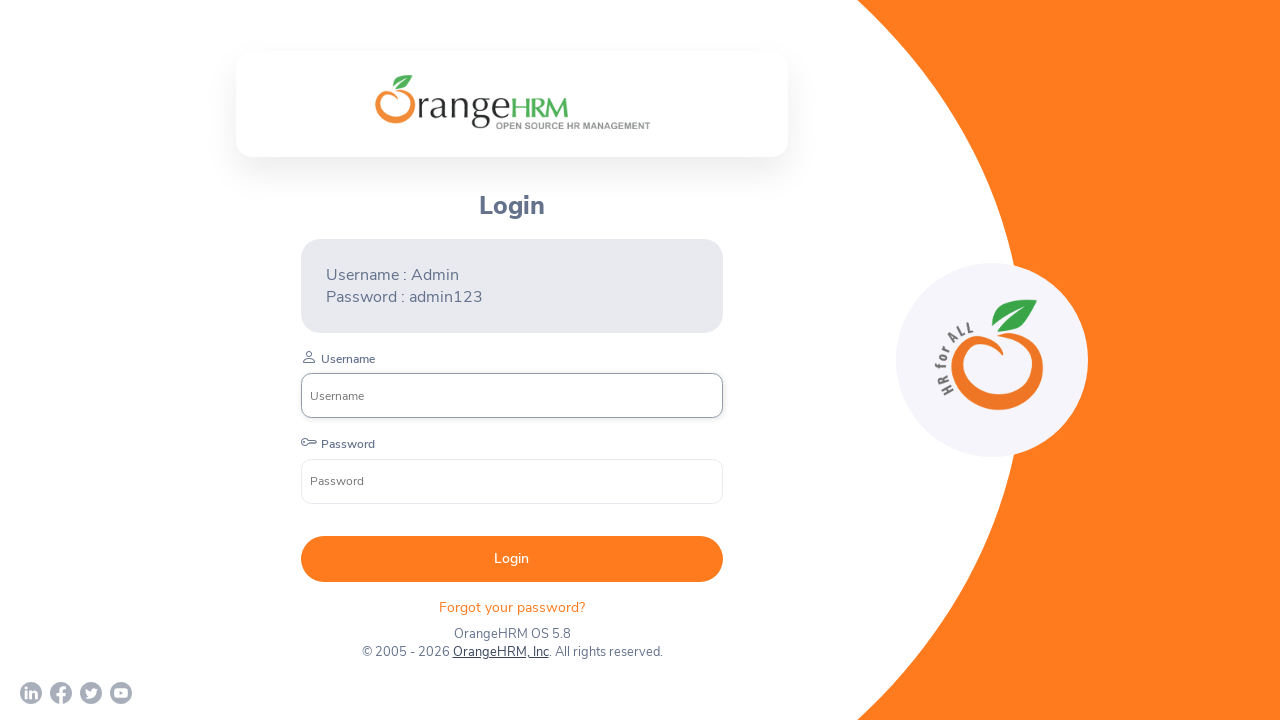

Verified page title matches 'OrangeHRM'
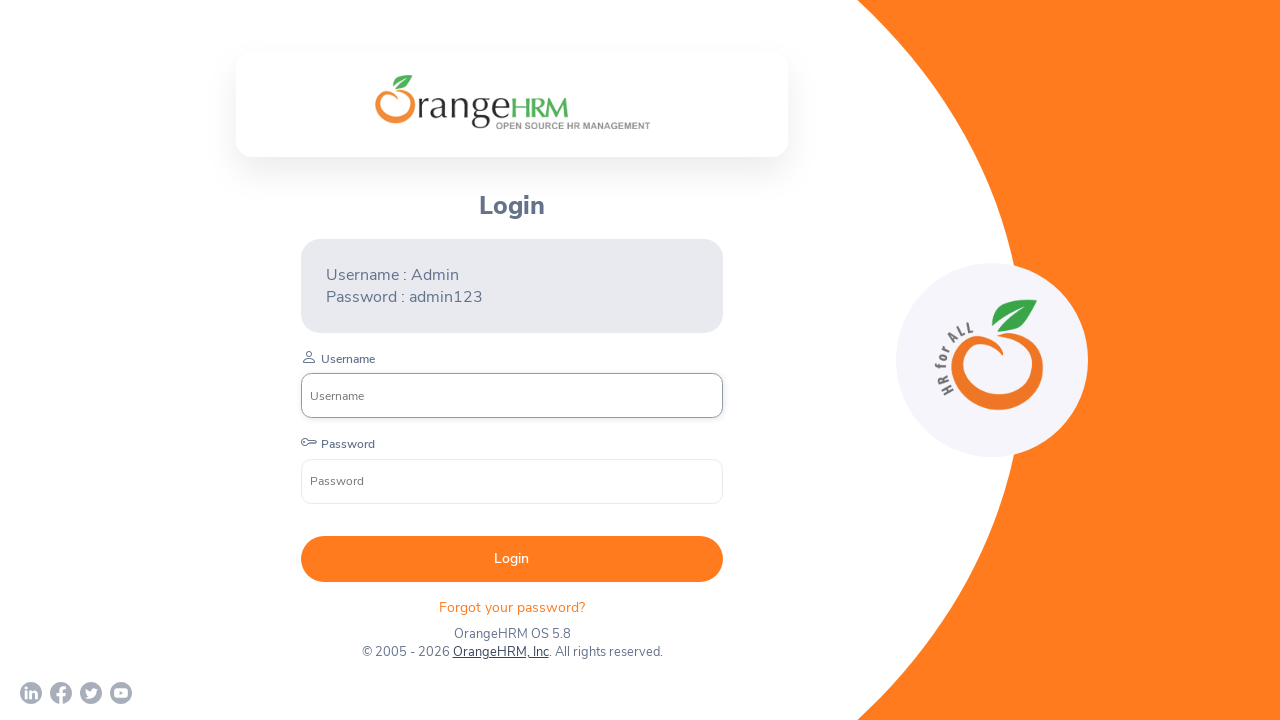

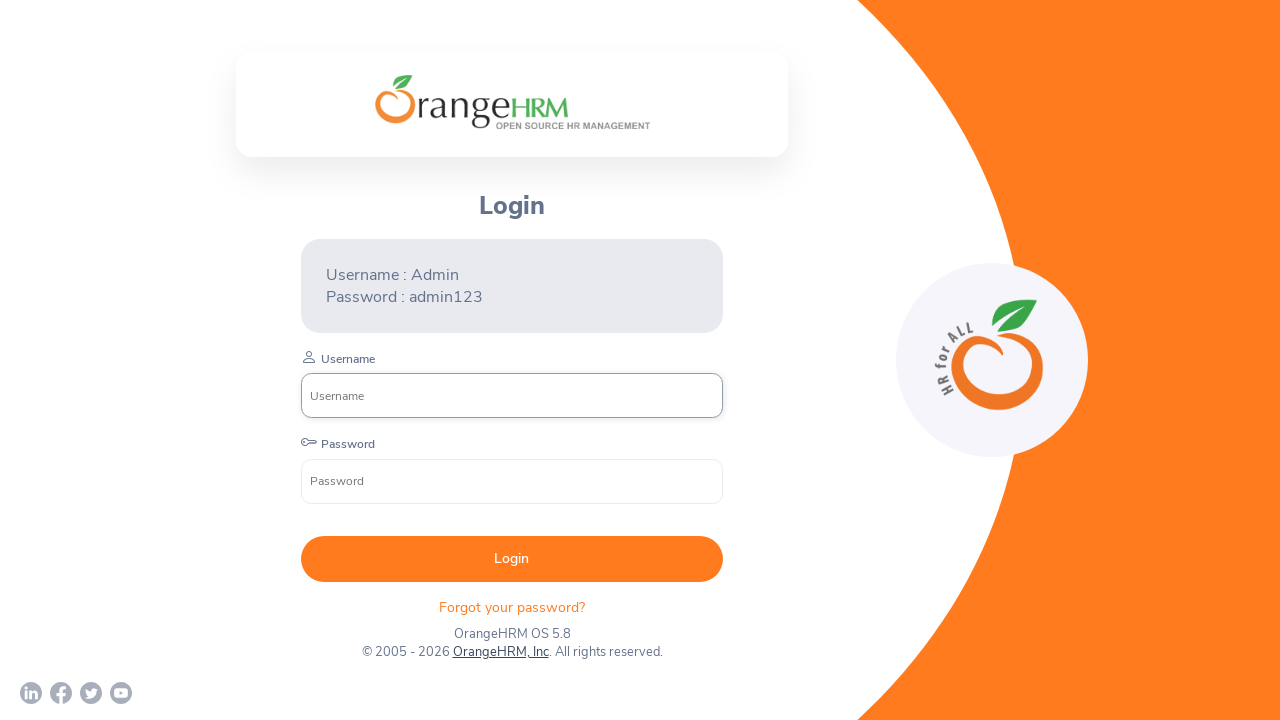